Tests left-click functionality on dropdown menu by clicking button and selecting menu item

Starting URL: https://bonigarcia.dev/selenium-webdriver-java/dropdown-menu.html

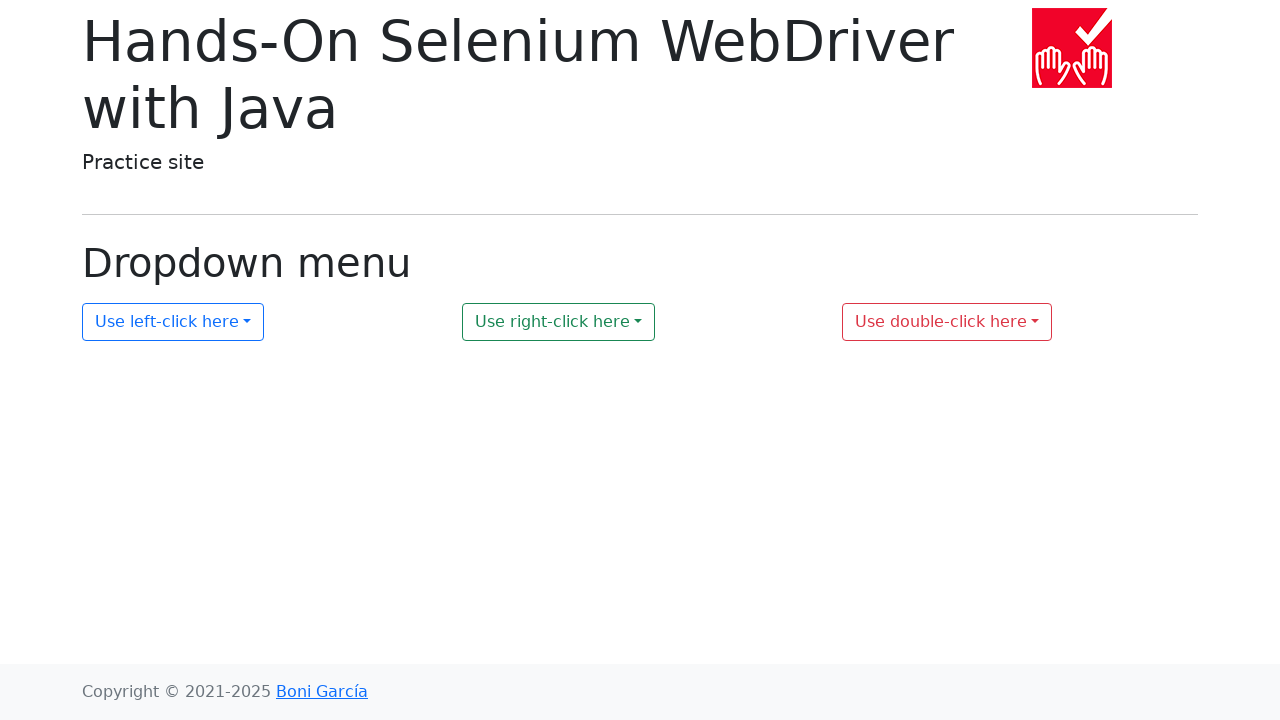

Clicked 'Use left-click here' button with left mouse button to open dropdown menu at (173, 322) on internal:role=button[name="Use left-click here"i]
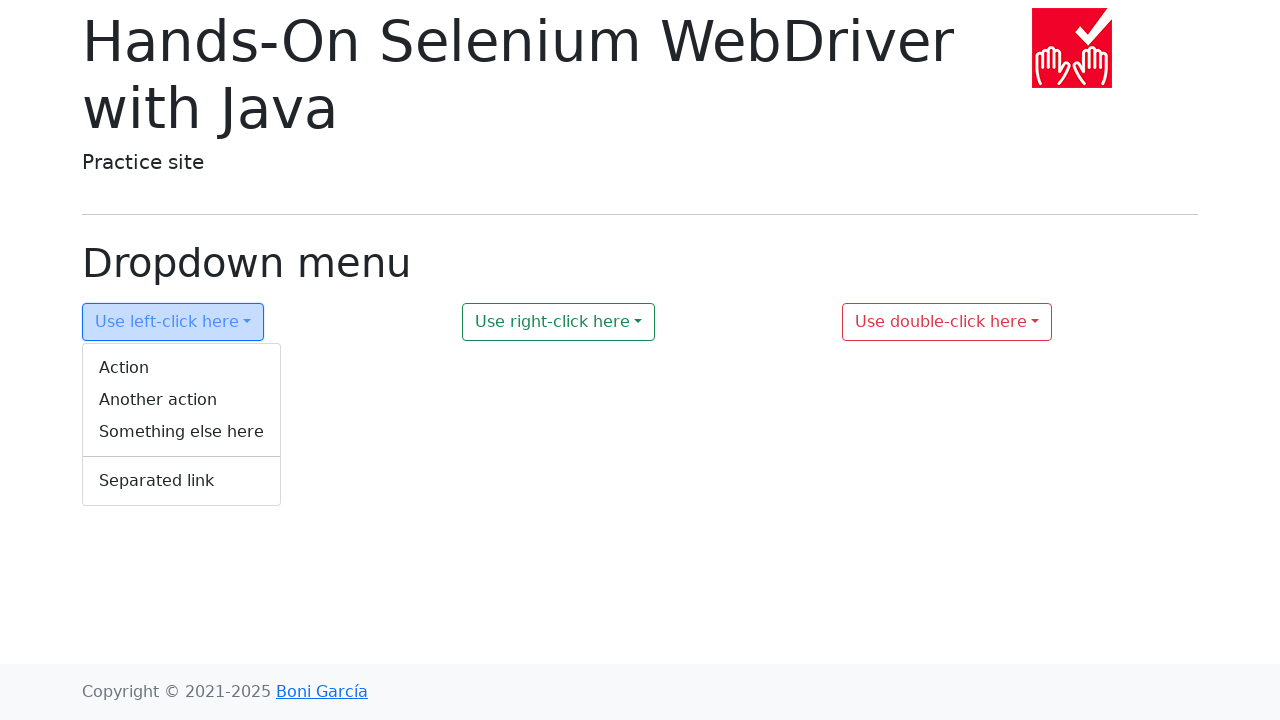

Clicked 'Something else here' menu item with left mouse button at (182, 432) on internal:role=link[name="Something else here"i]
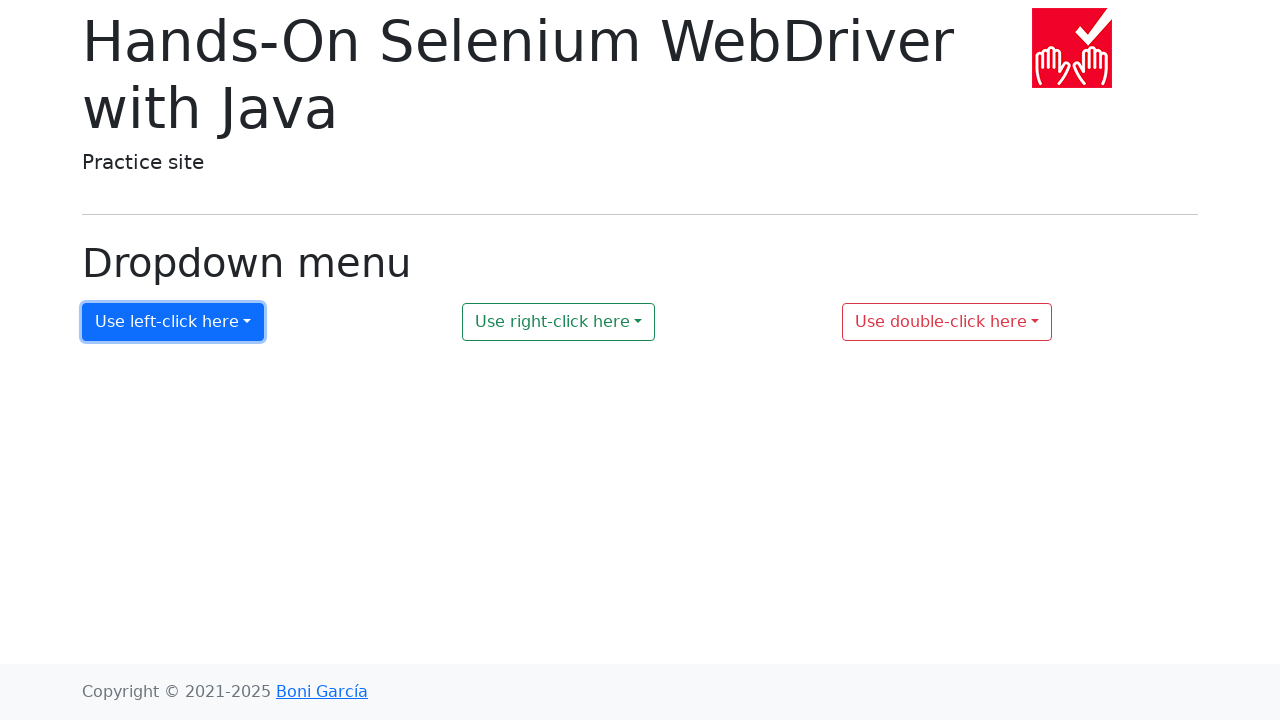

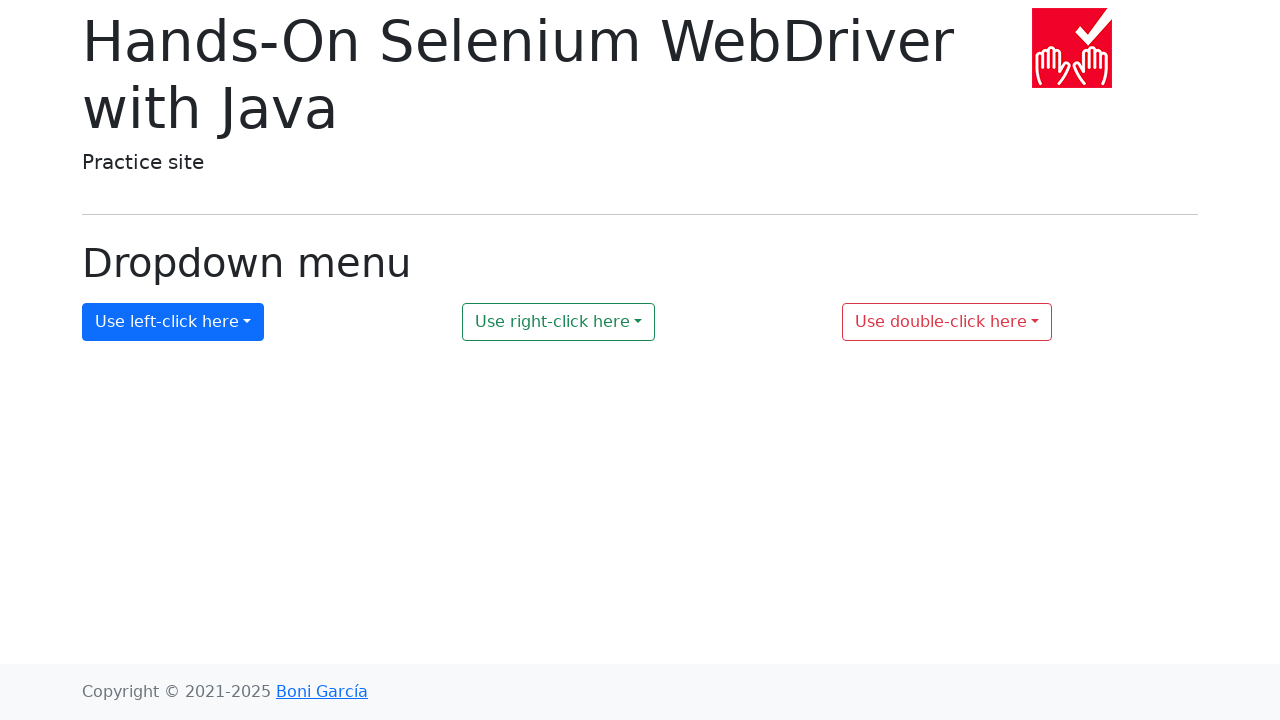